Tests a fixed header table by scrolling through it, calculating the sum of values in the 4th column, and verifying it matches the displayed total

Starting URL: https://rahulshettyacademy.com/AutomationPractice/

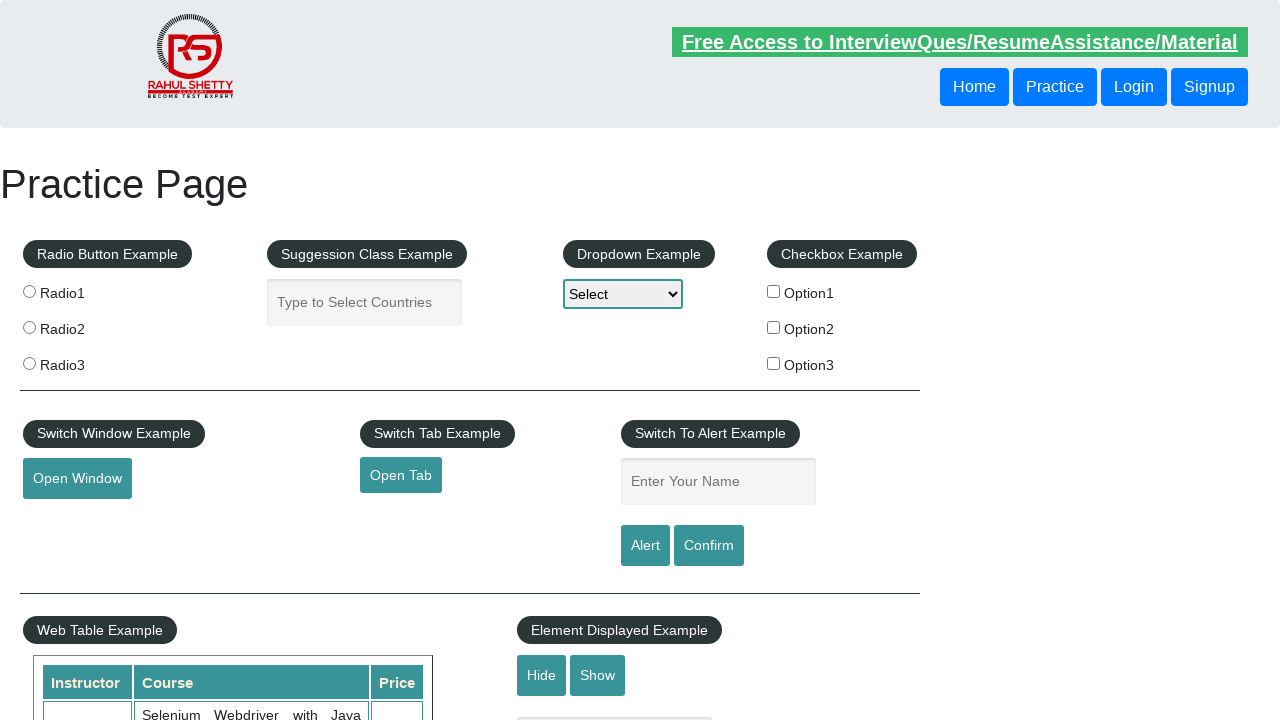

Scrolled down 500px to make table visible
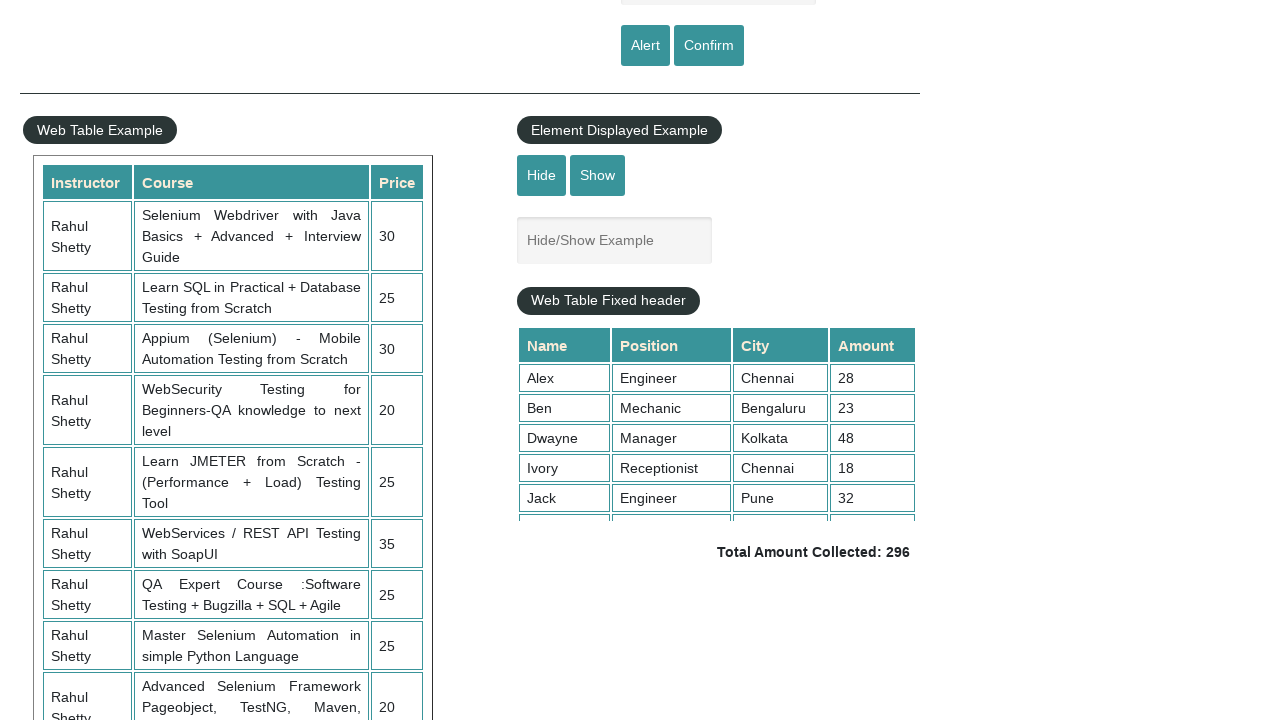

Scrolled within fixed header table to view all values
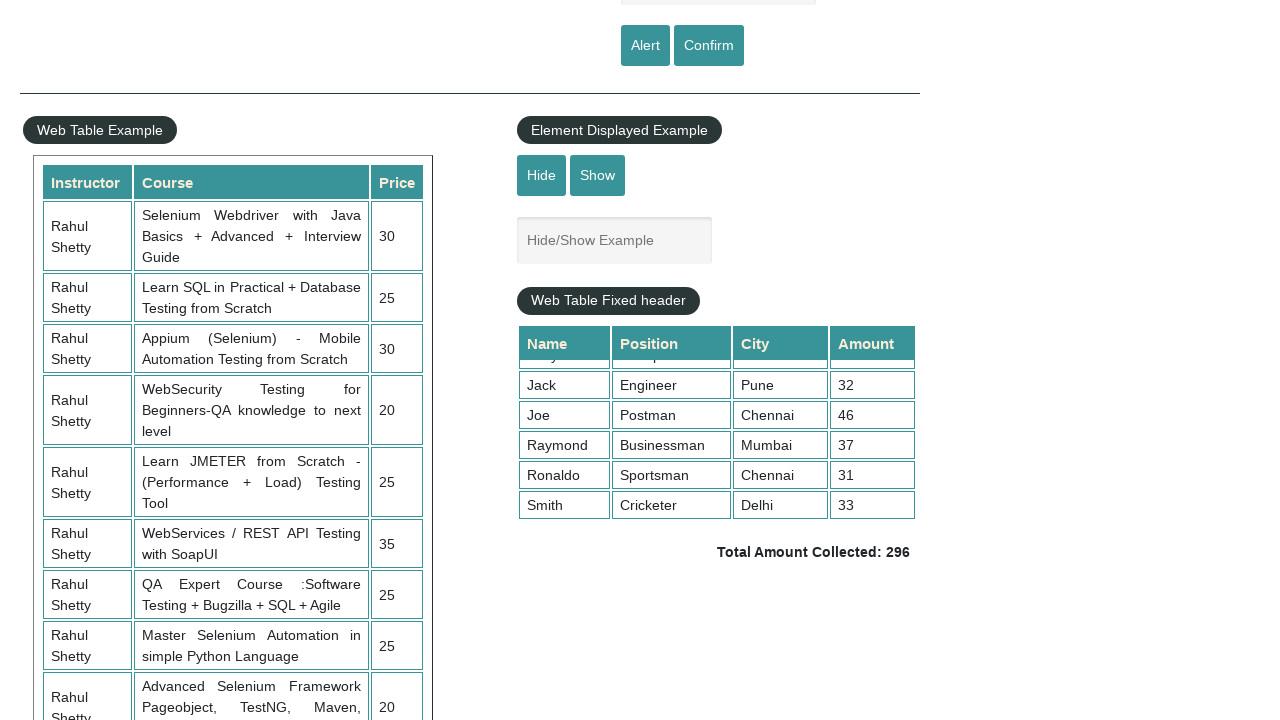

Retrieved all amount values from 4th column of table
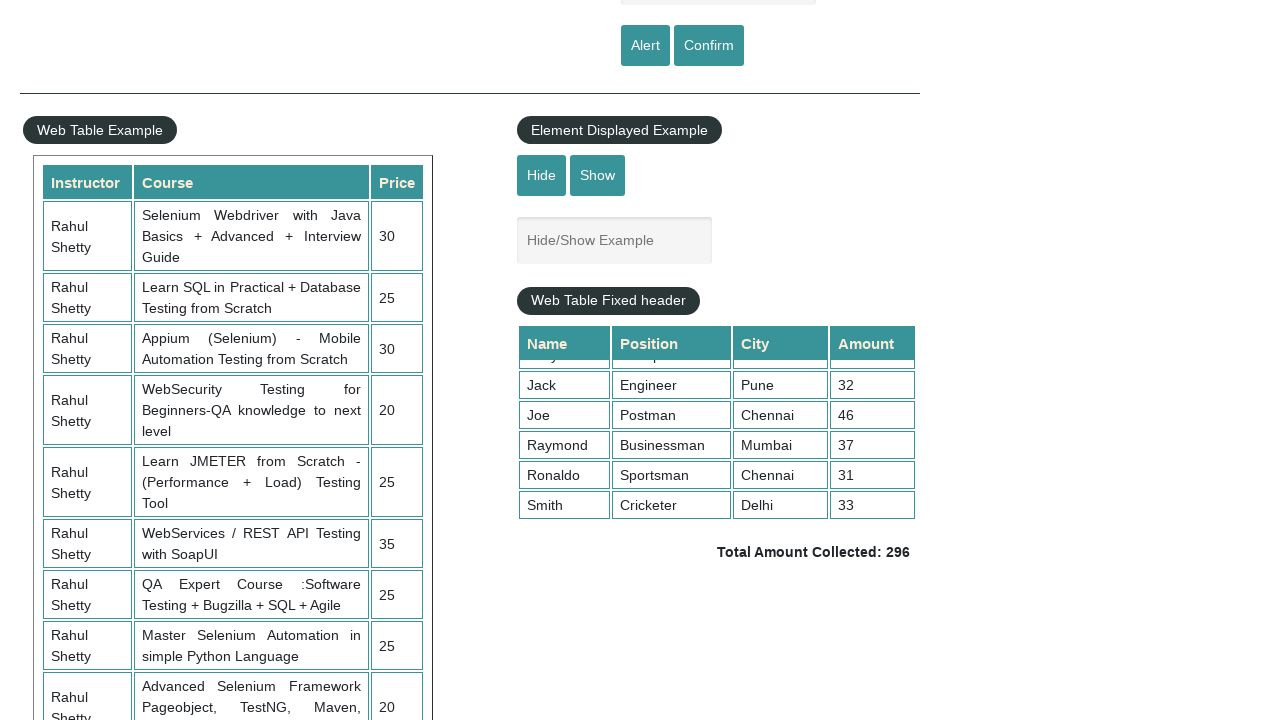

Calculated sum of all 4th column values: 296
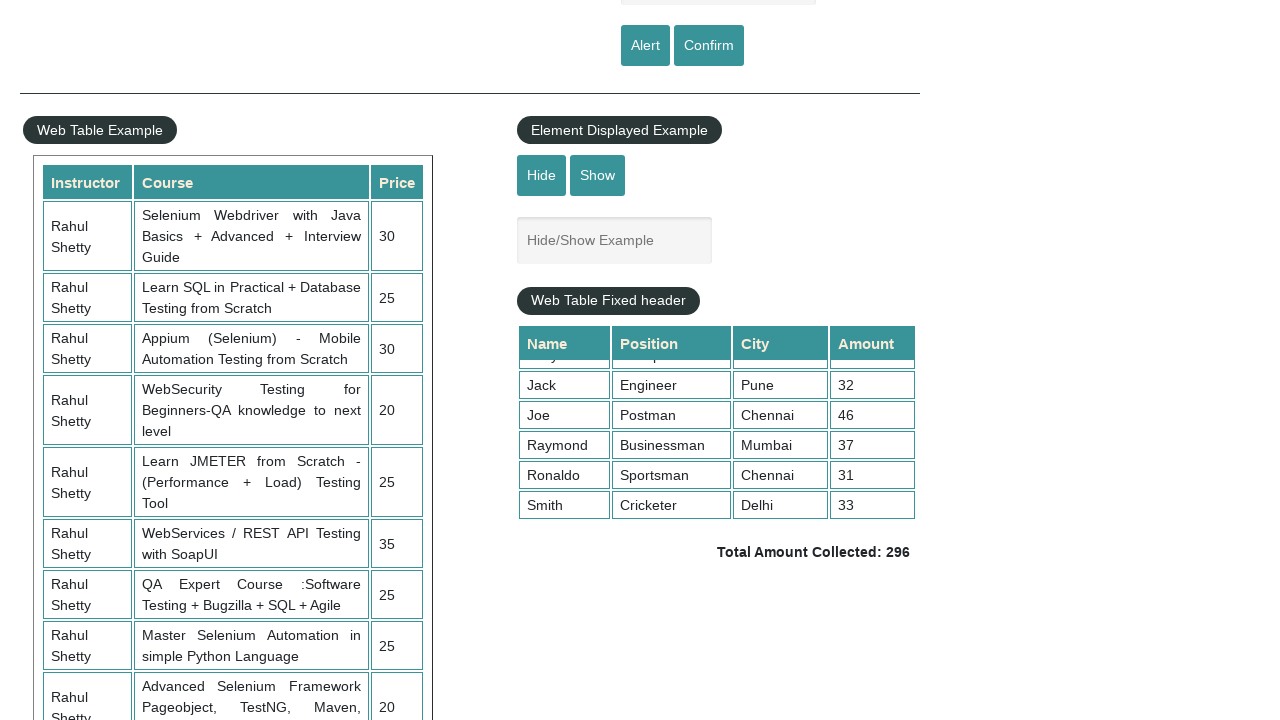

Retrieved displayed total amount text
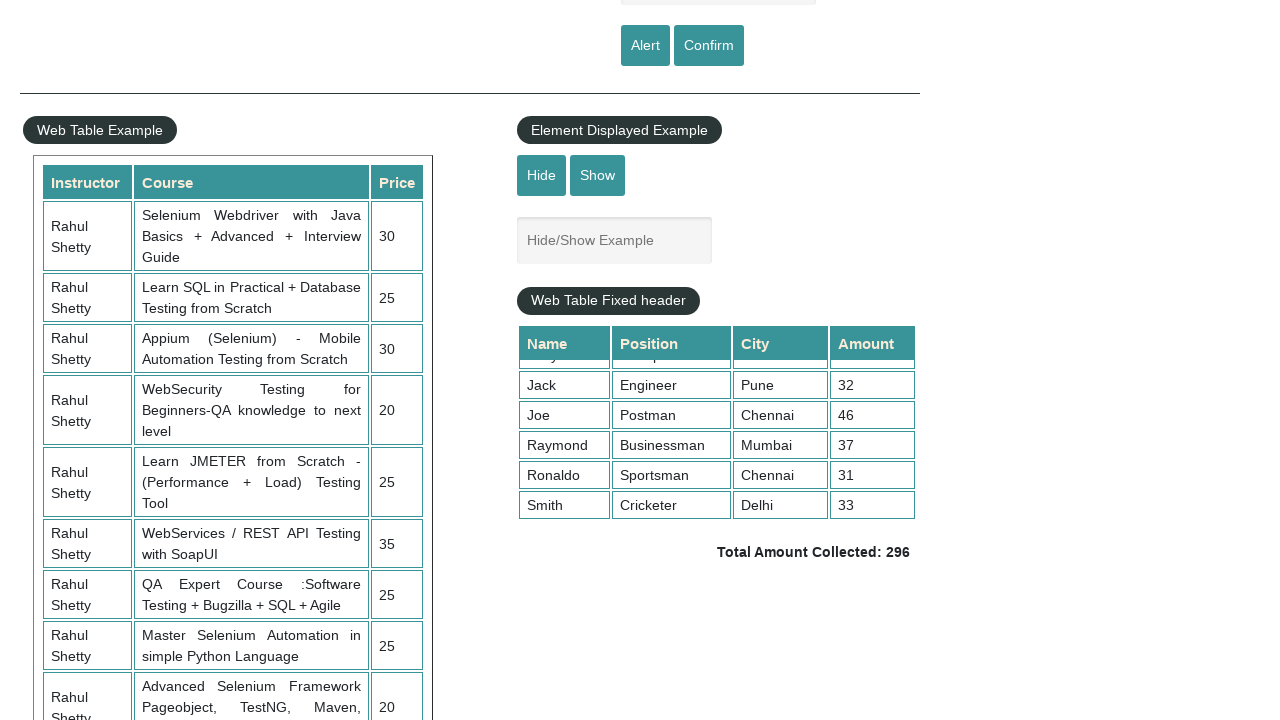

Parsed displayed total amount: 296
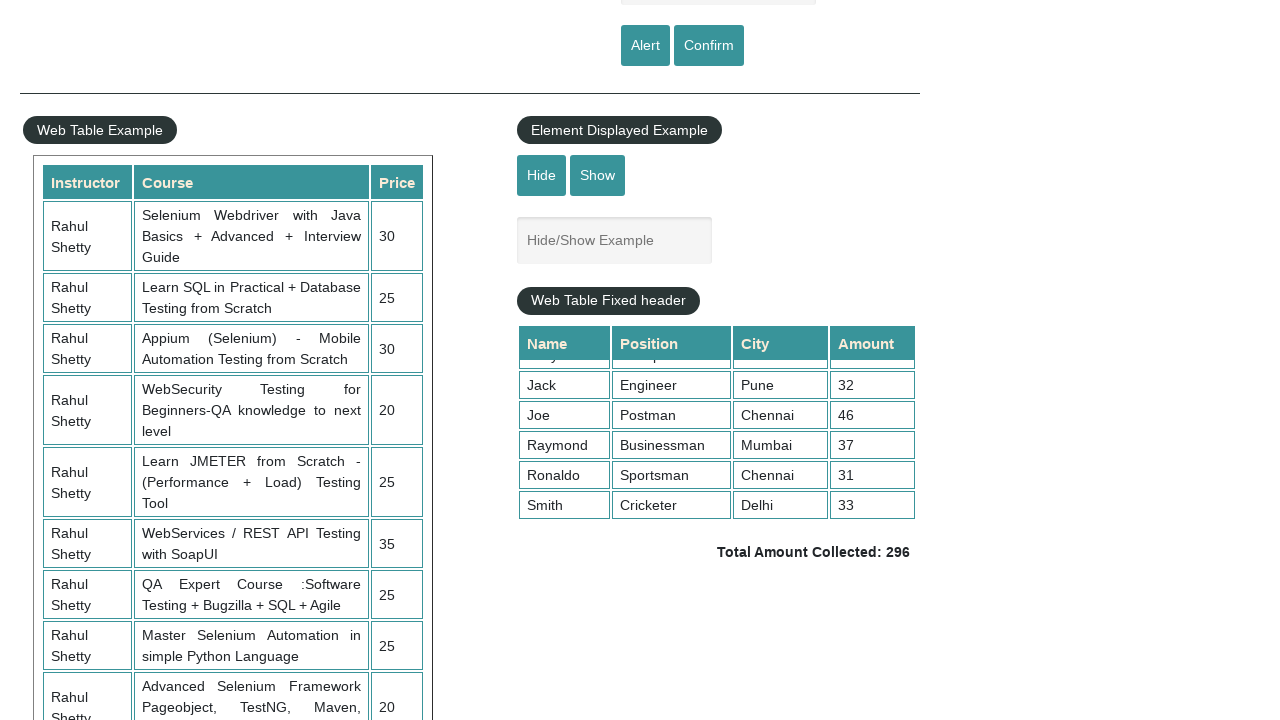

Verified calculated sum (296) matches displayed total (296)
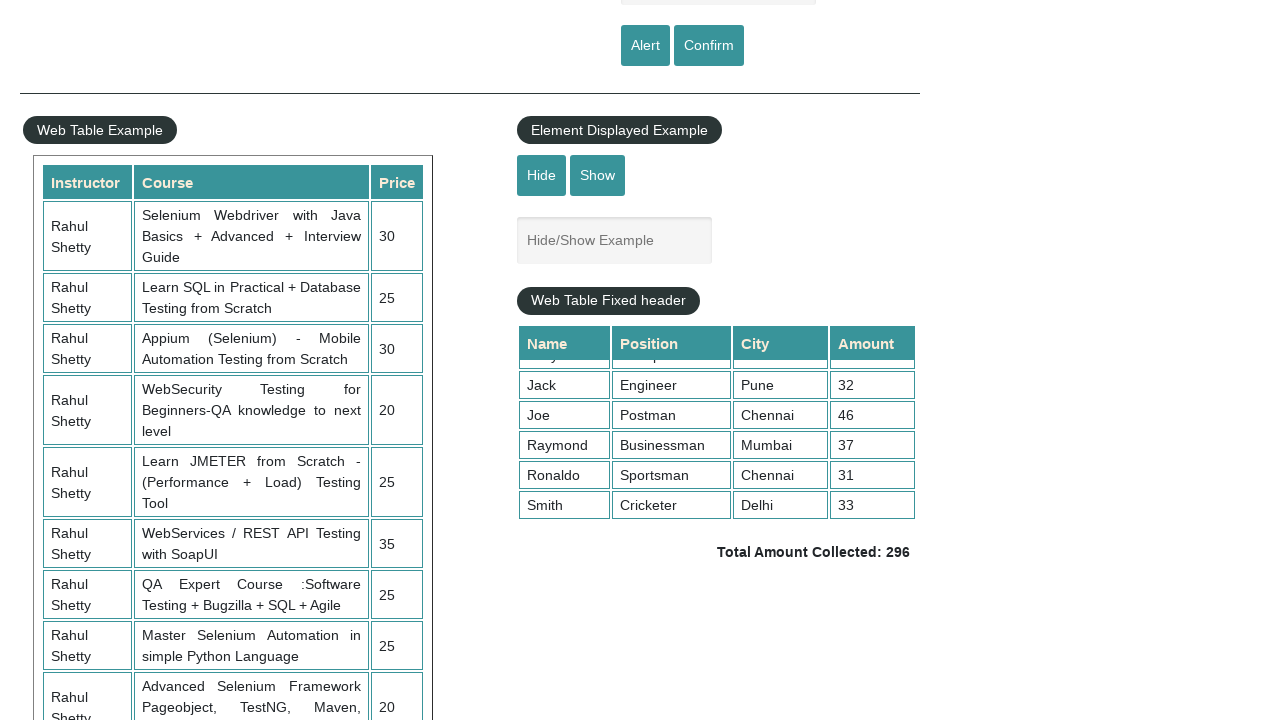

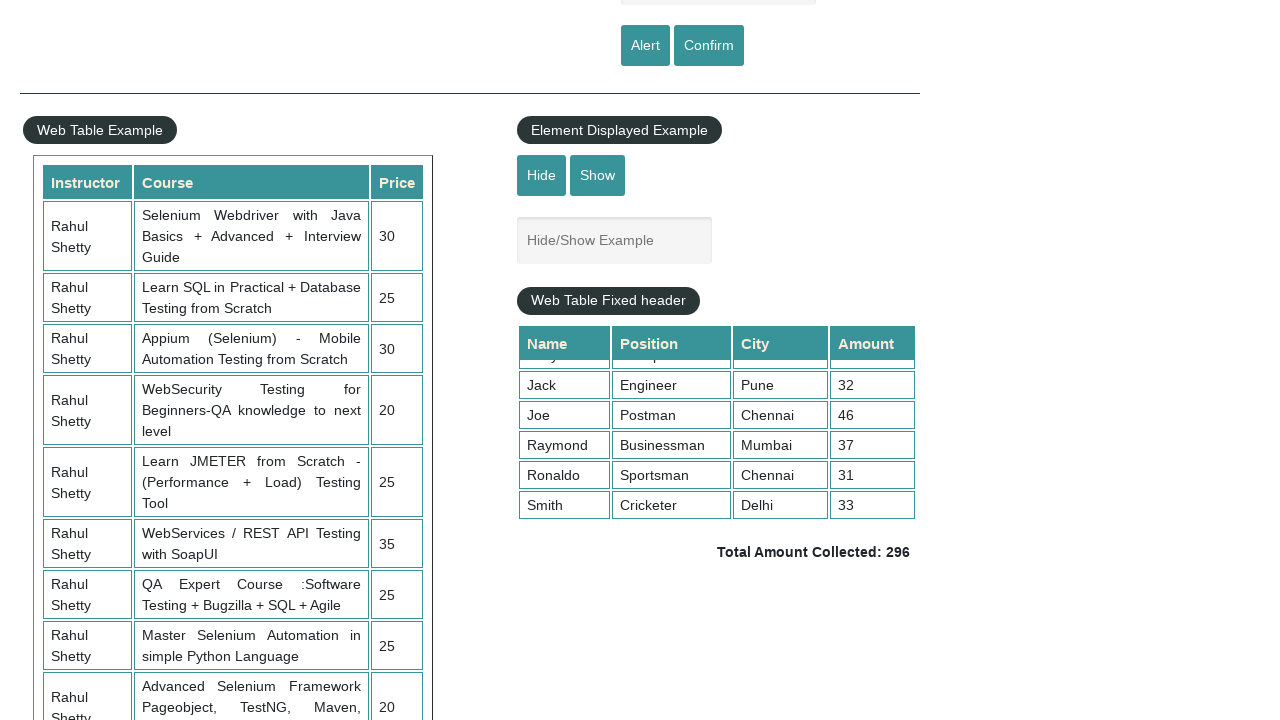